Tests clicking a blue button on the UI Testing Playground class attribute challenge page to verify button interaction with multiple CSS classes

Starting URL: http://uitestingplayground.com/classattr

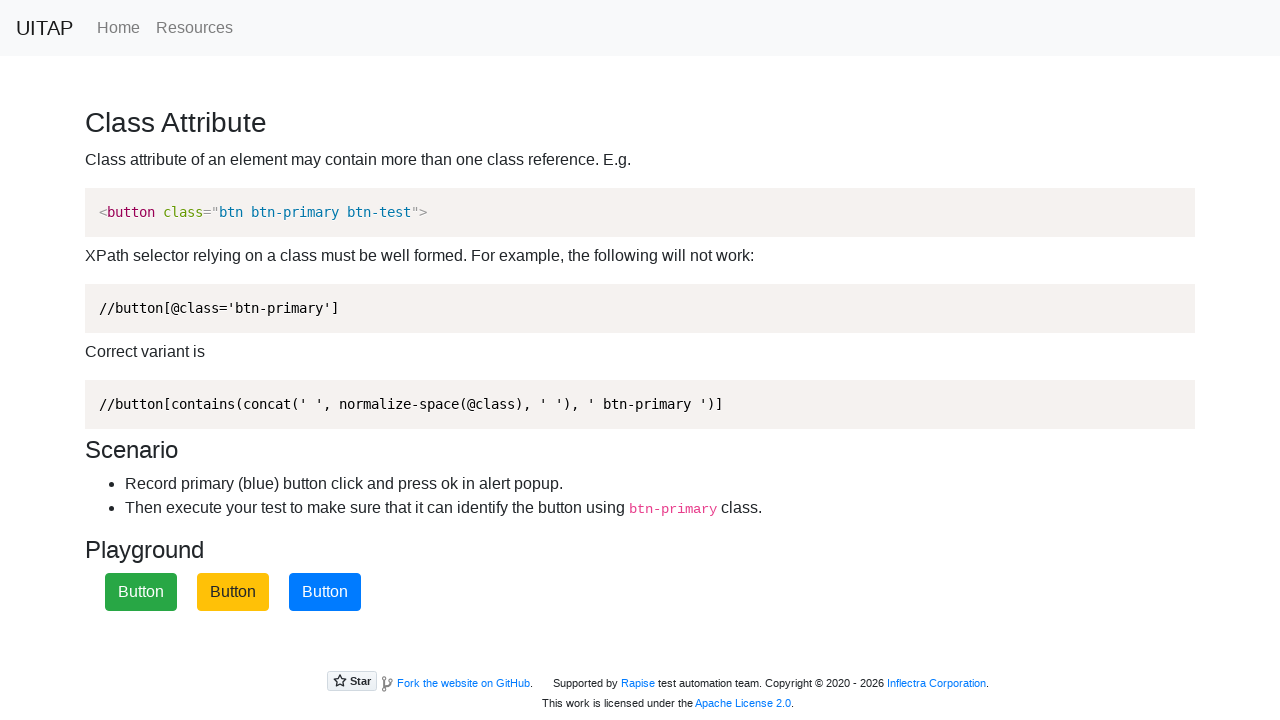

Clicked the blue button with multiple CSS classes (btn, btn-primary) at (325, 592) on button.btn.btn-primary
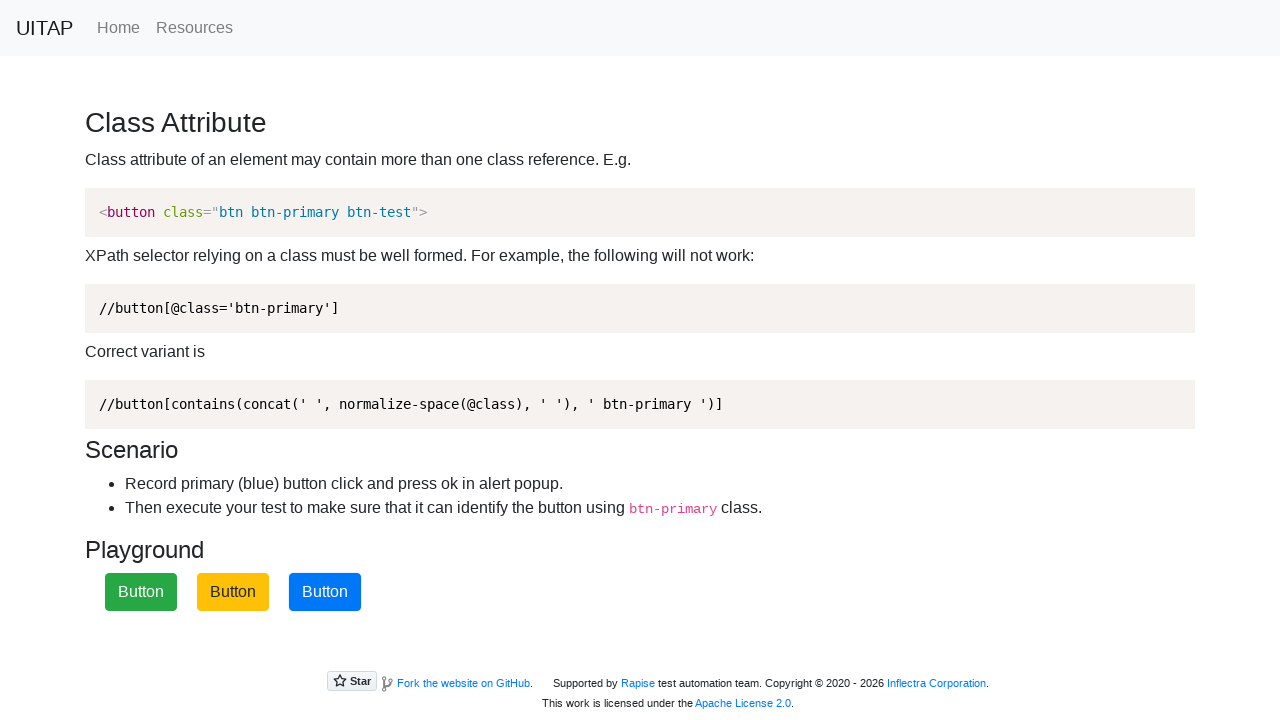

Waited 1000ms for any alert to appear after button click
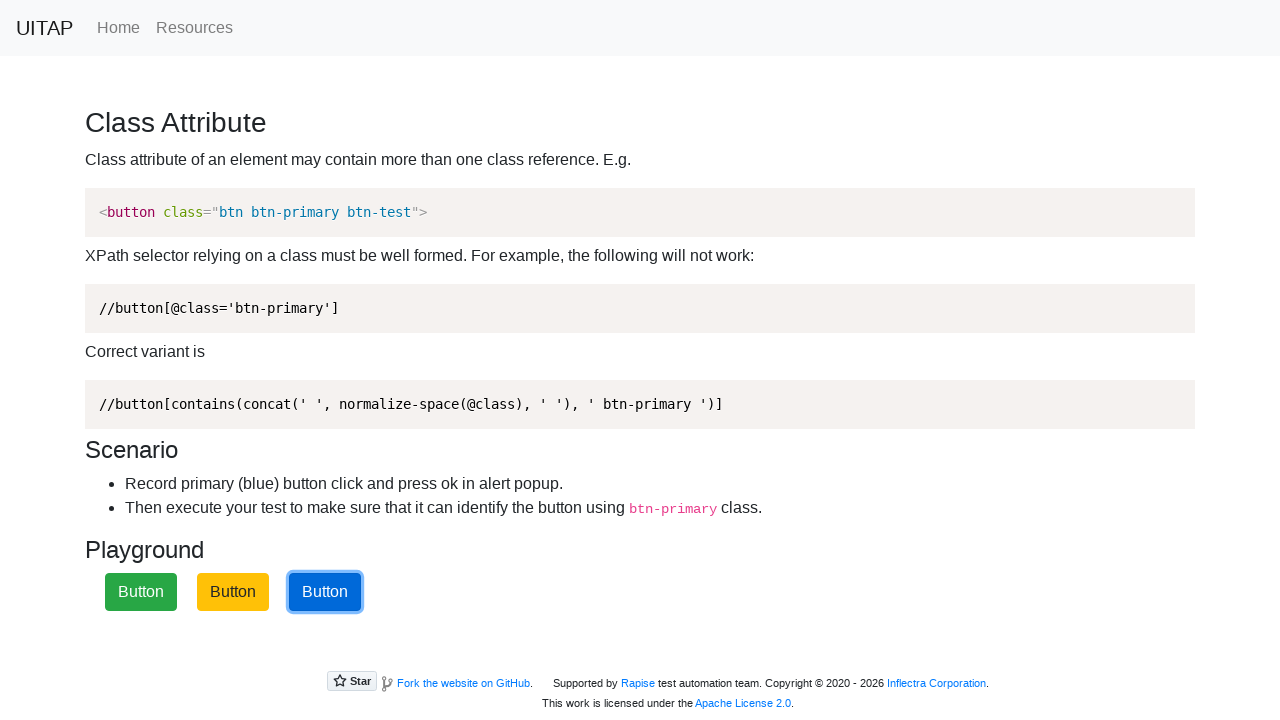

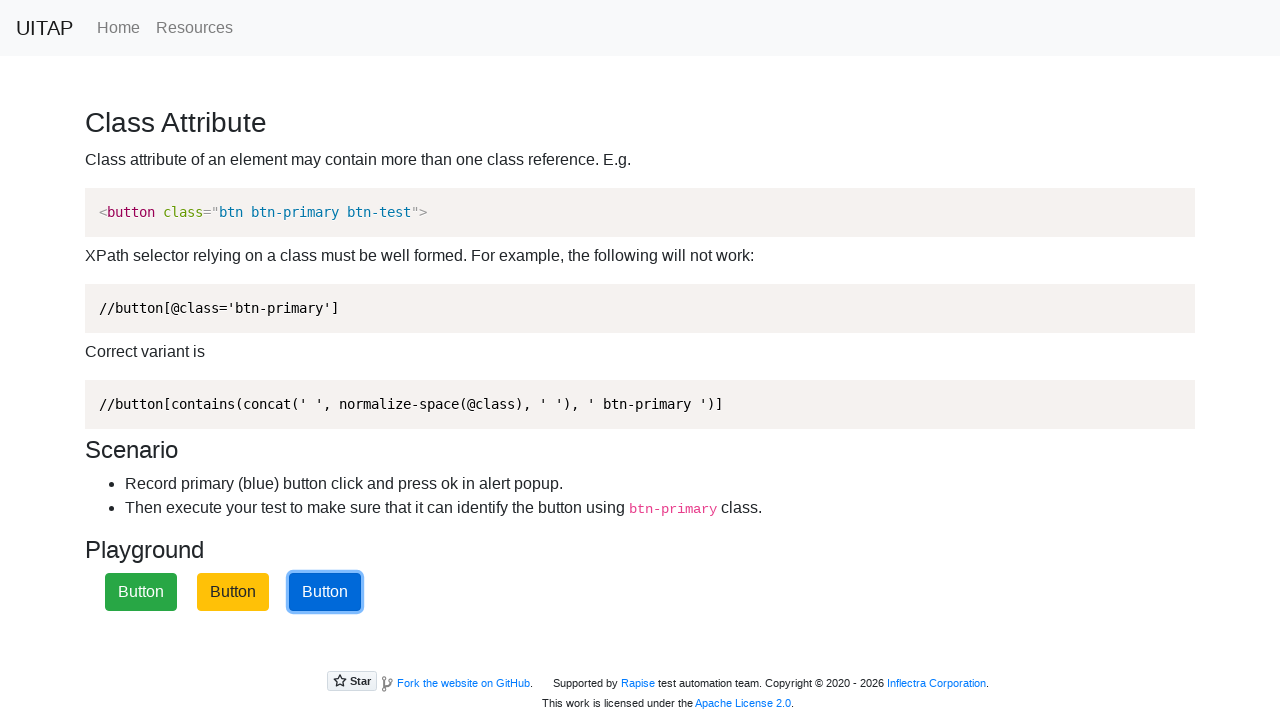